Tests single-select dropdown functionality by selecting different options using various methods (index, visible text, and value)

Starting URL: https://demoqa.com/select-menu

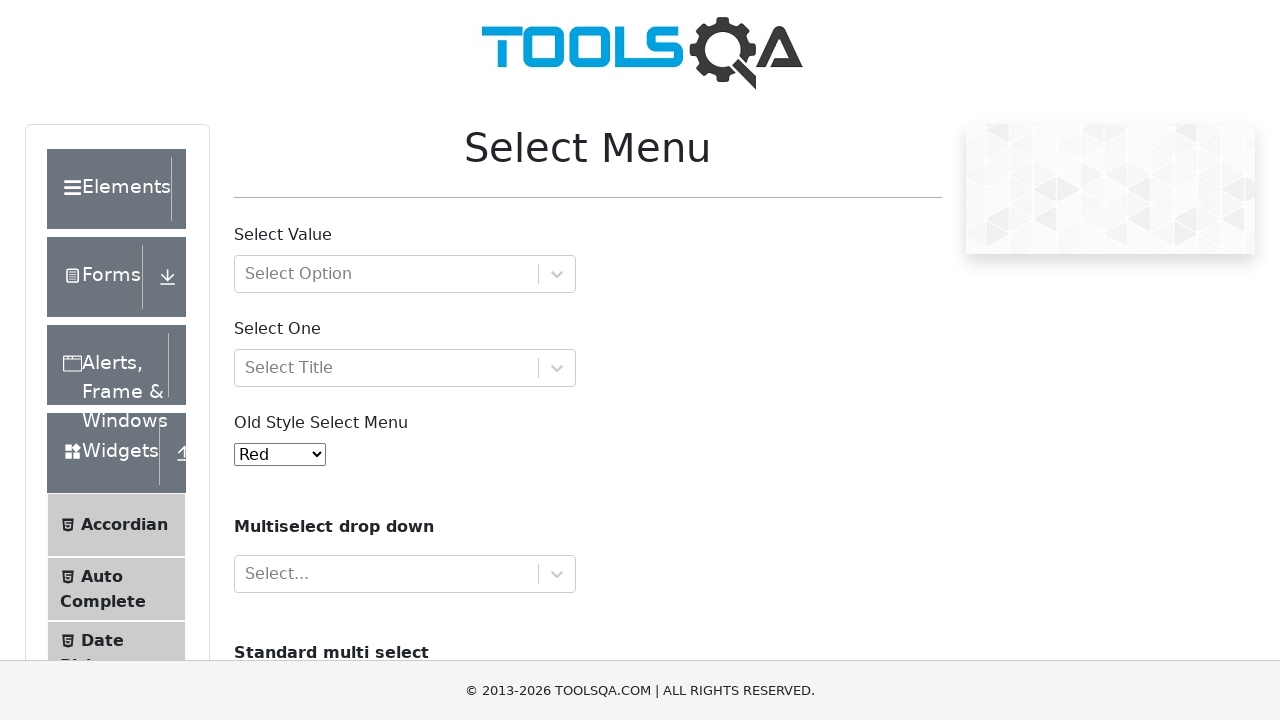

Navigated to ToolsQA Select Menu page
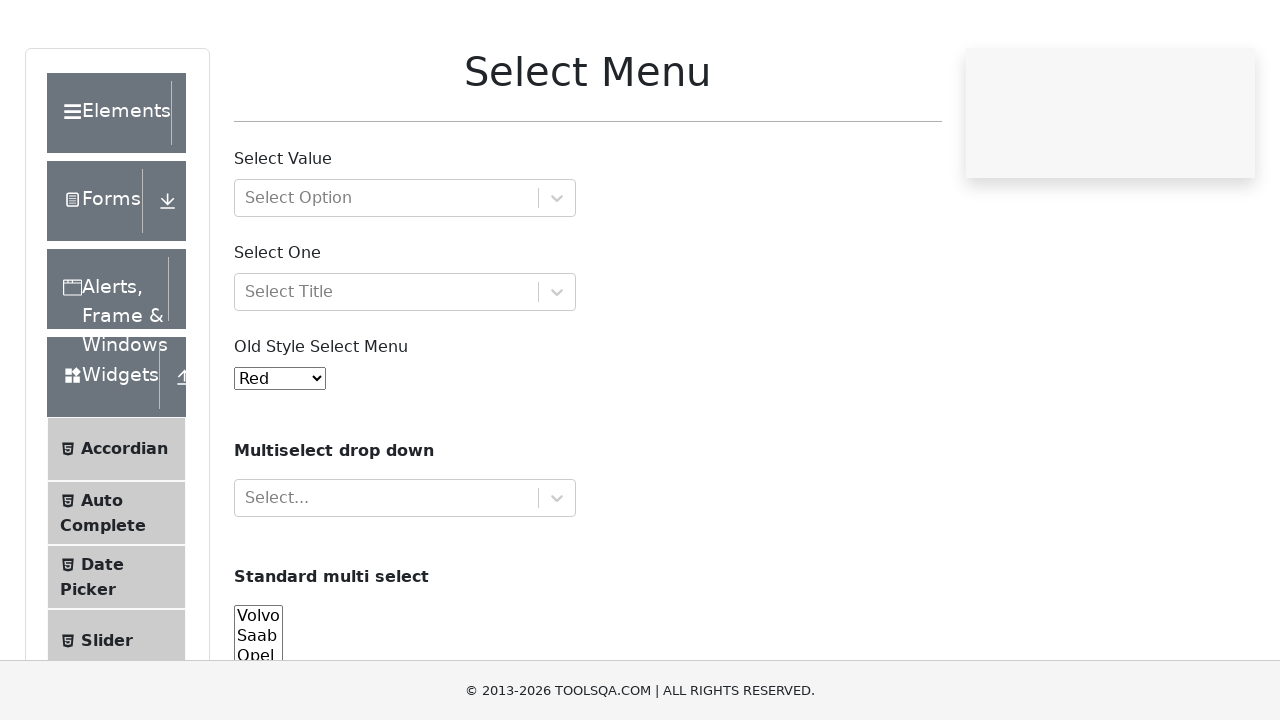

Selected purple option by index (4th option) on #oldSelectMenu
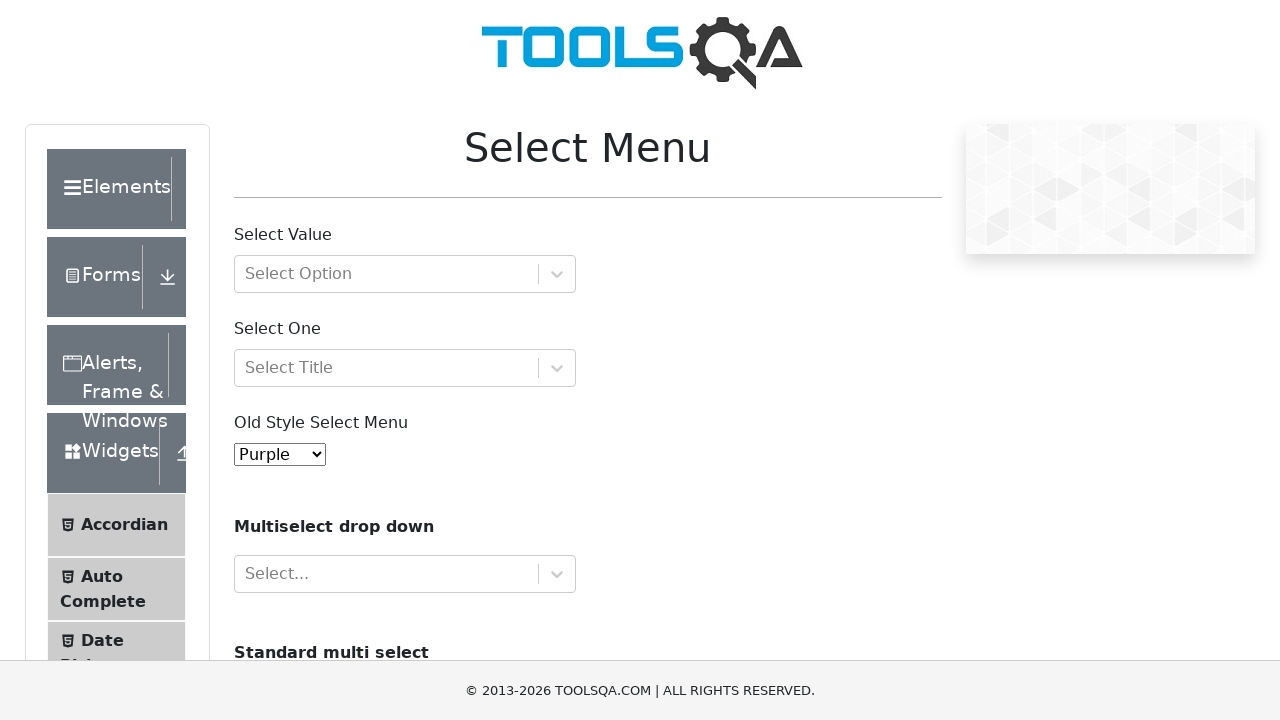

Waited 1 second between selections
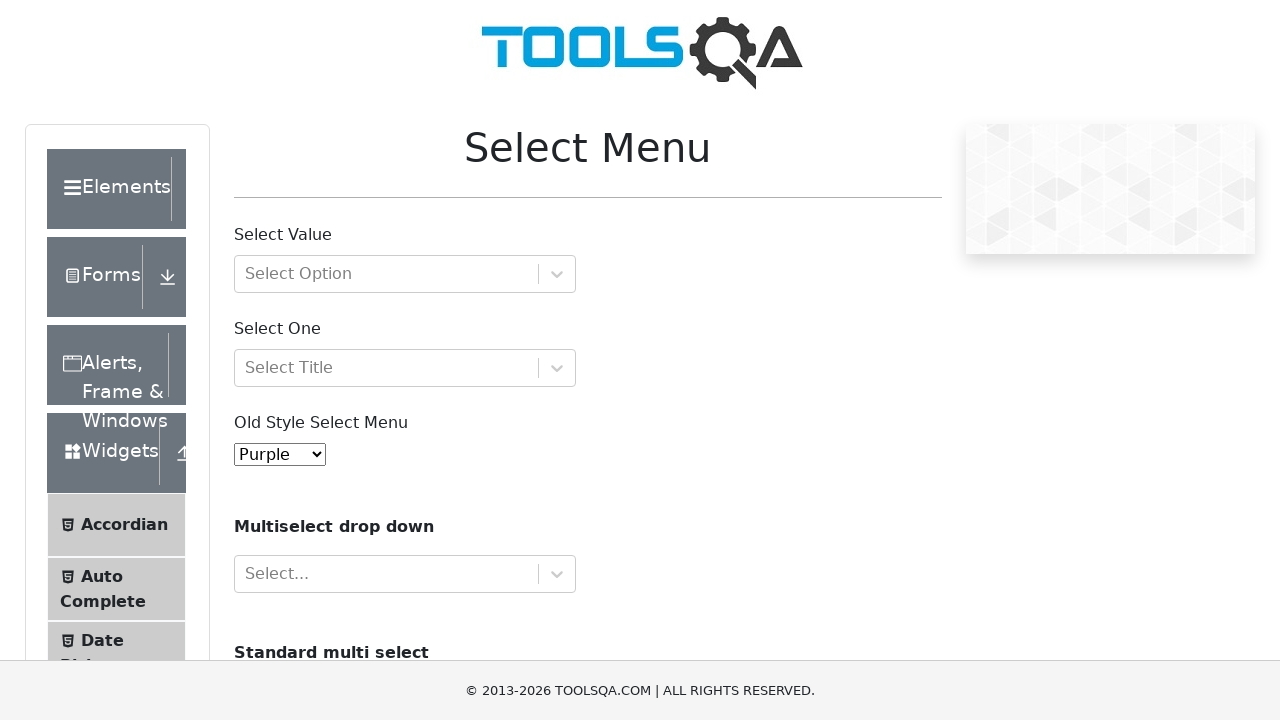

Selected Magenta option by visible text on #oldSelectMenu
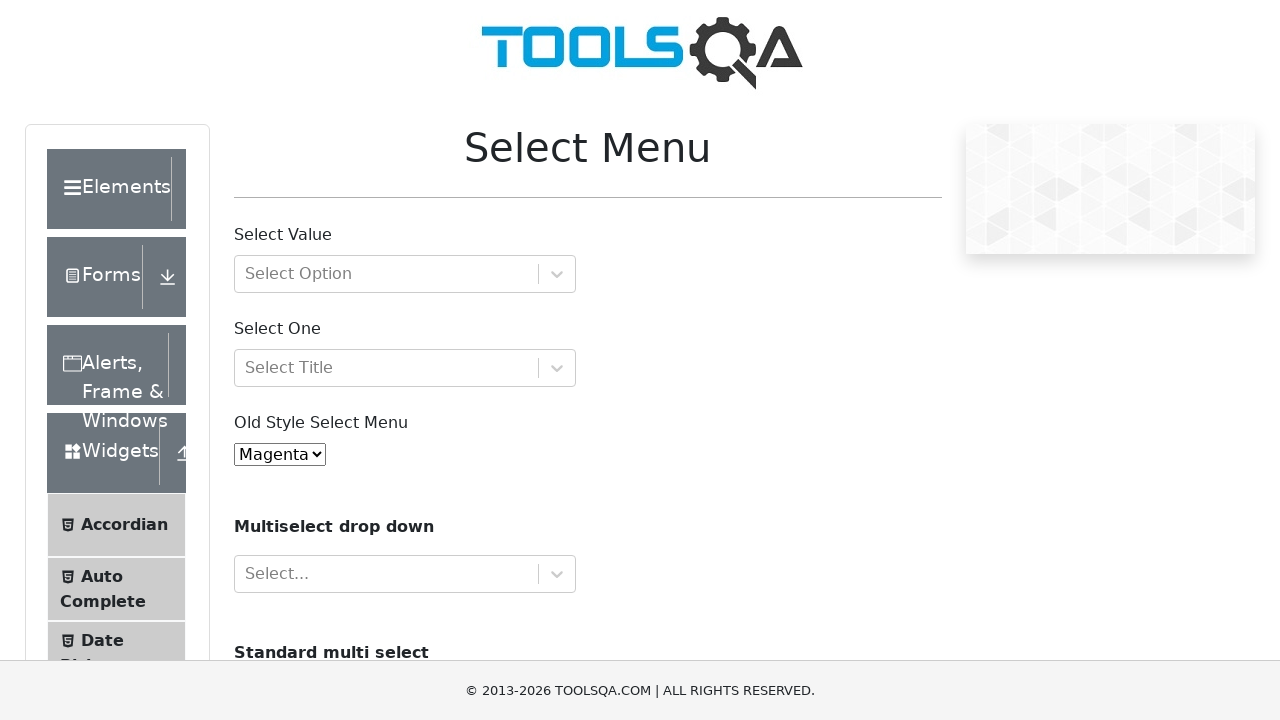

Waited 1 second between selections
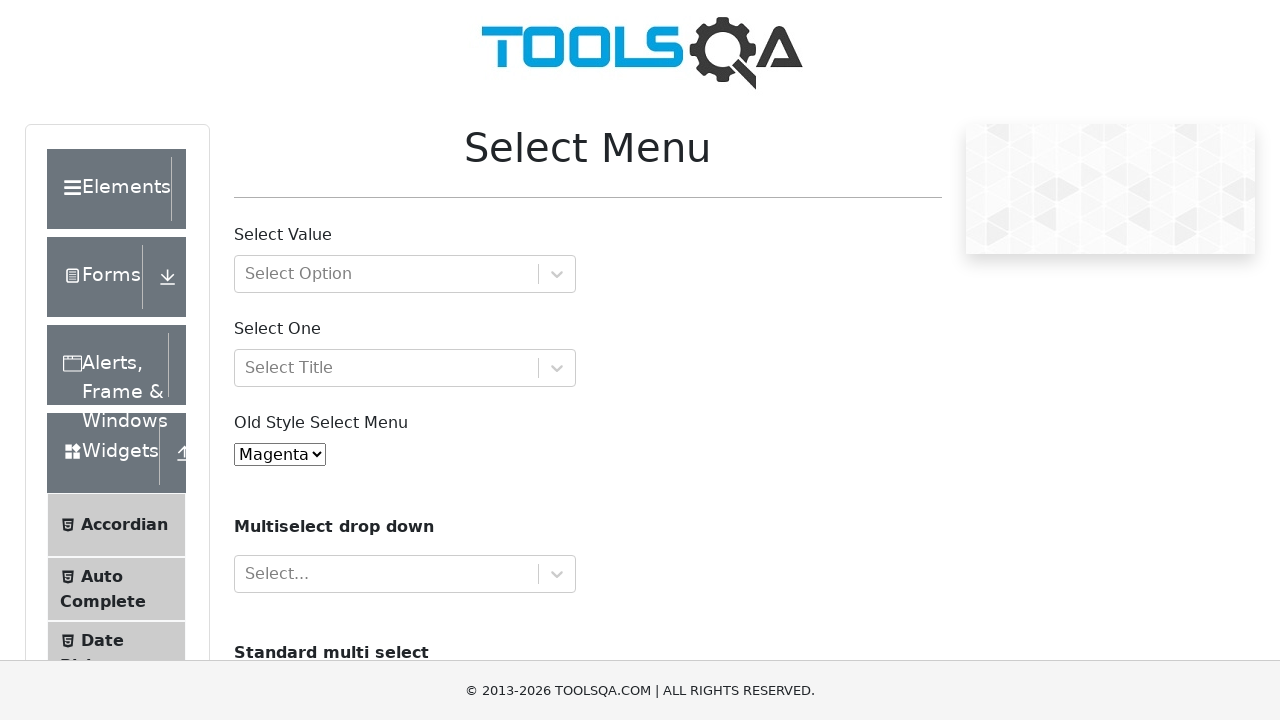

Selected White option by value (6) on #oldSelectMenu
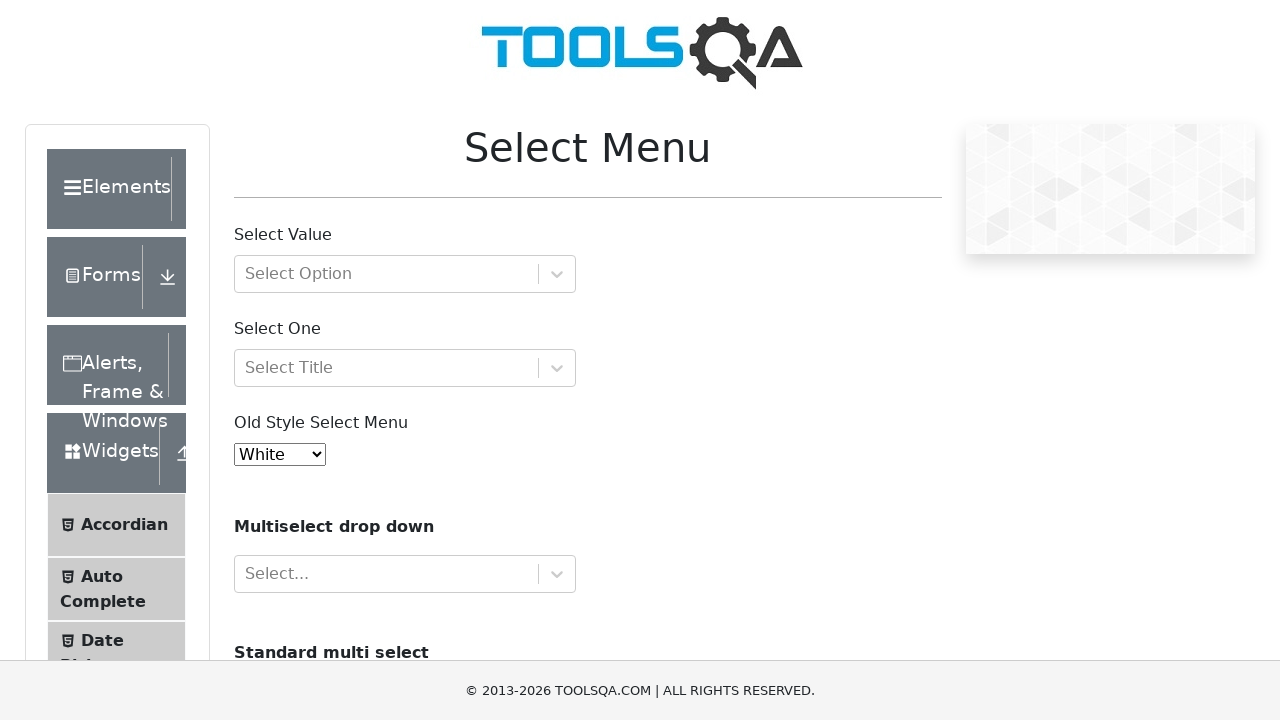

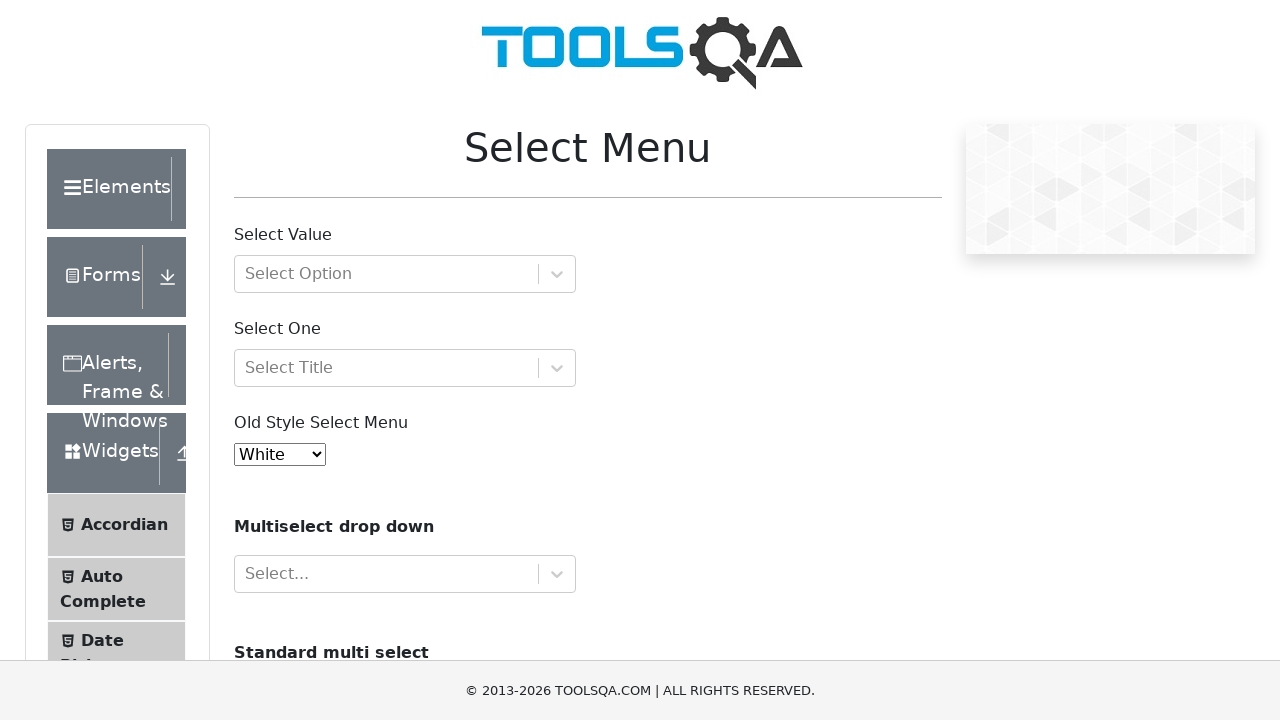